Tests basic page interaction on an automation practice website by clicking the Home button

Starting URL: https://www.rahulshettyacademy.com/AutomationPractice/

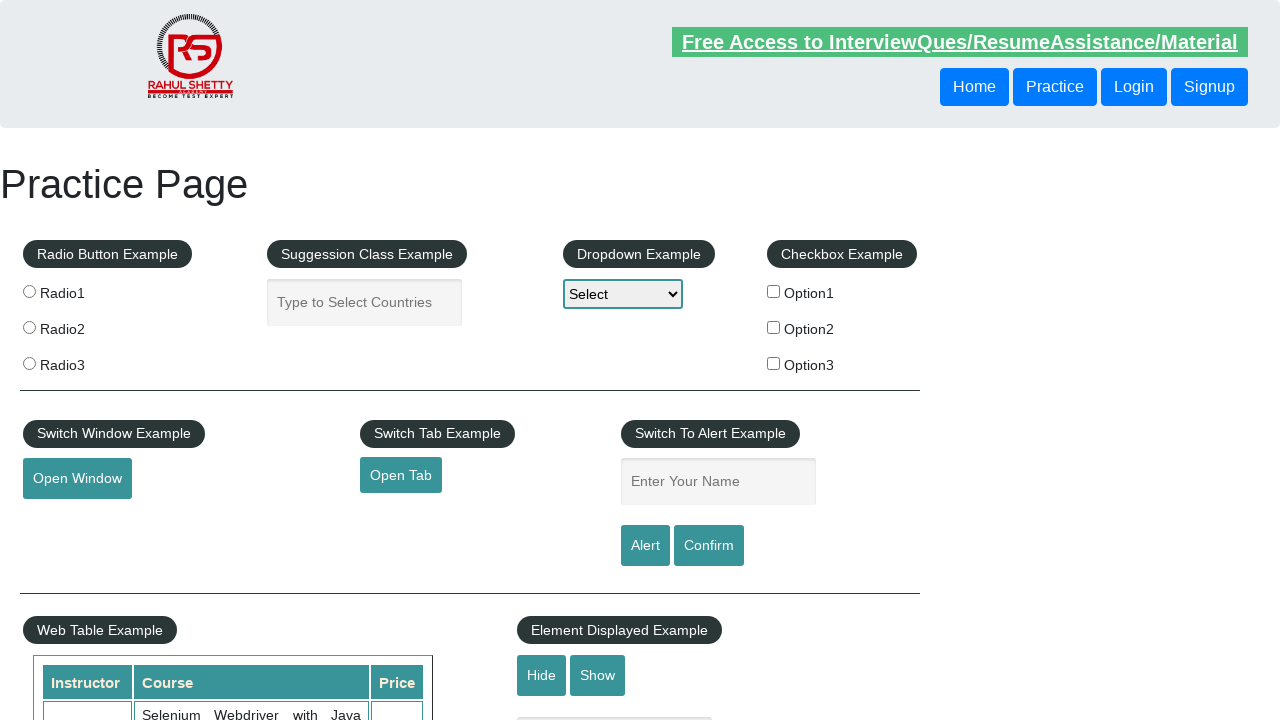

Clicked the Home button at (974, 87) on xpath=//button[text()='Home']
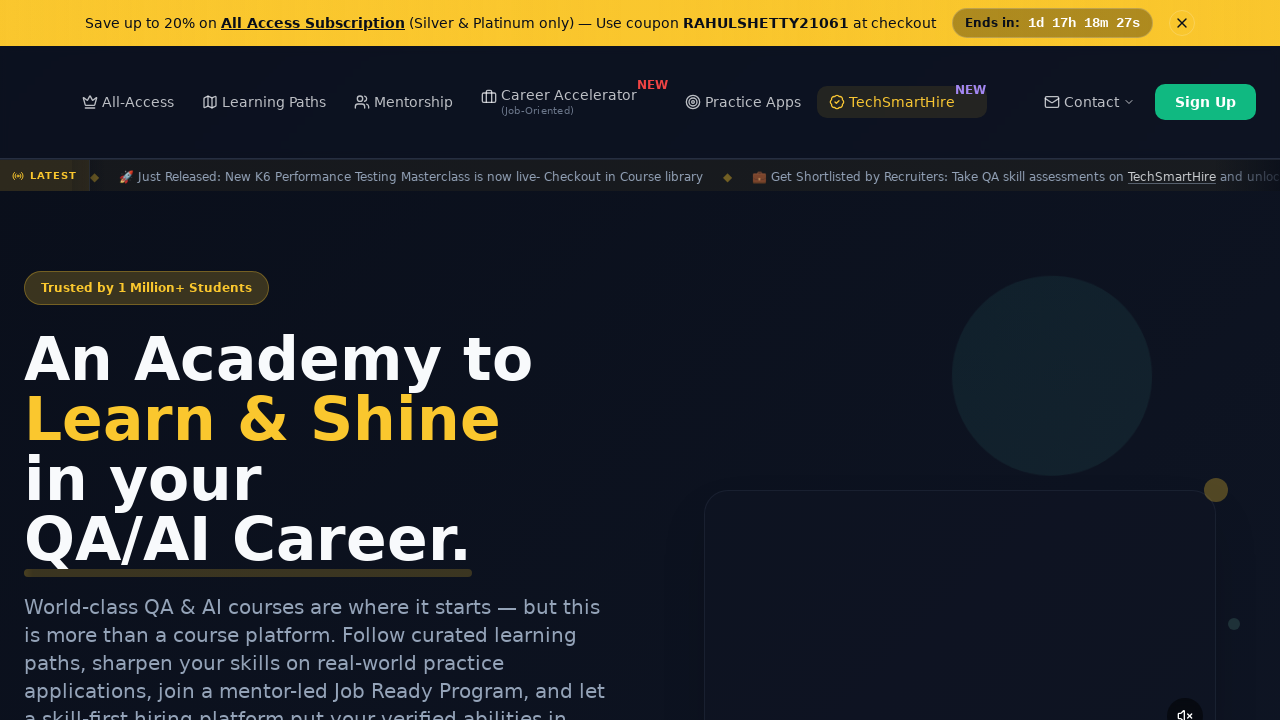

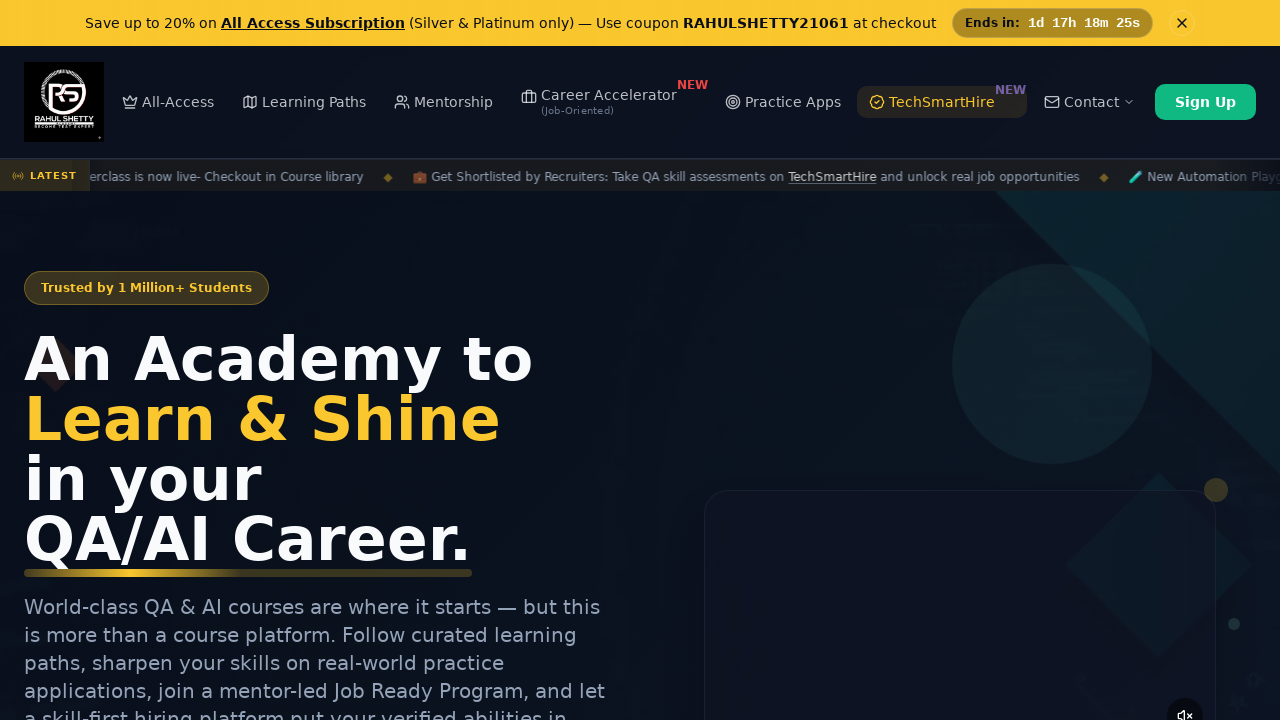